Tests handling of inner frames by navigating to a frames demo page, switching to an iframe, and filling in a text input field within that frame.

Starting URL: https://ui.vision/demo/webtest/frames/

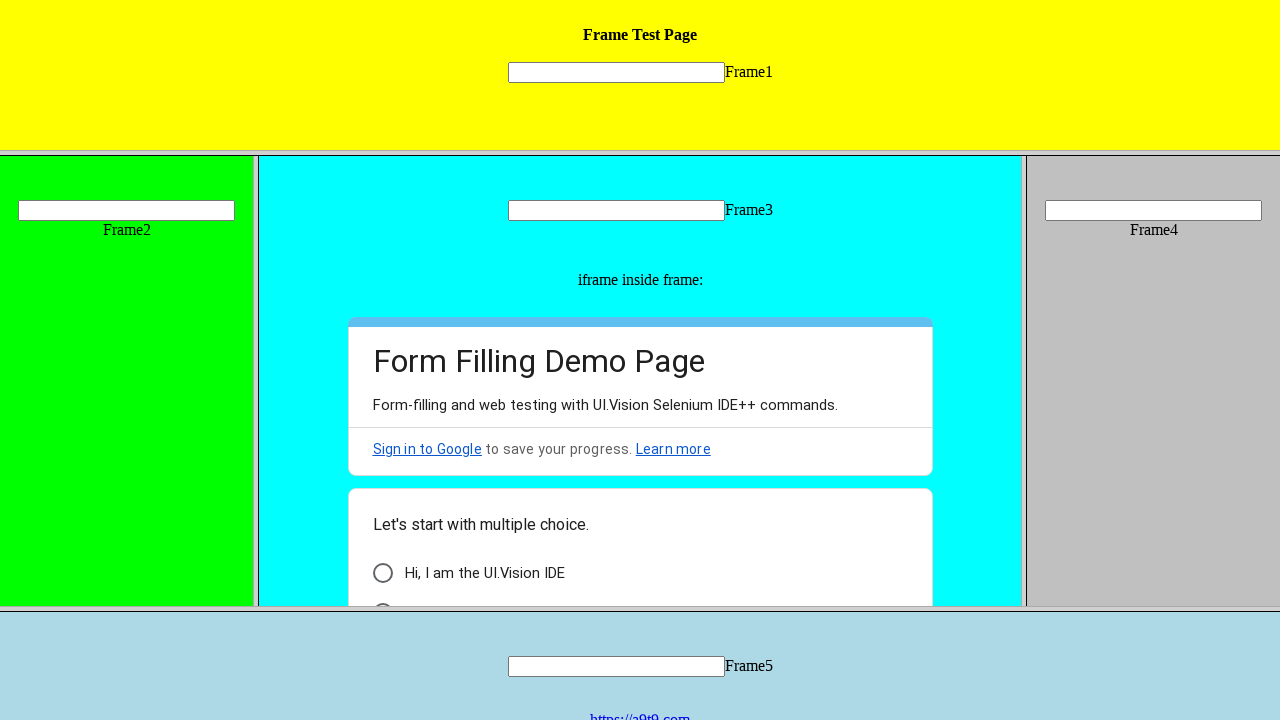

Navigated to frames demo page
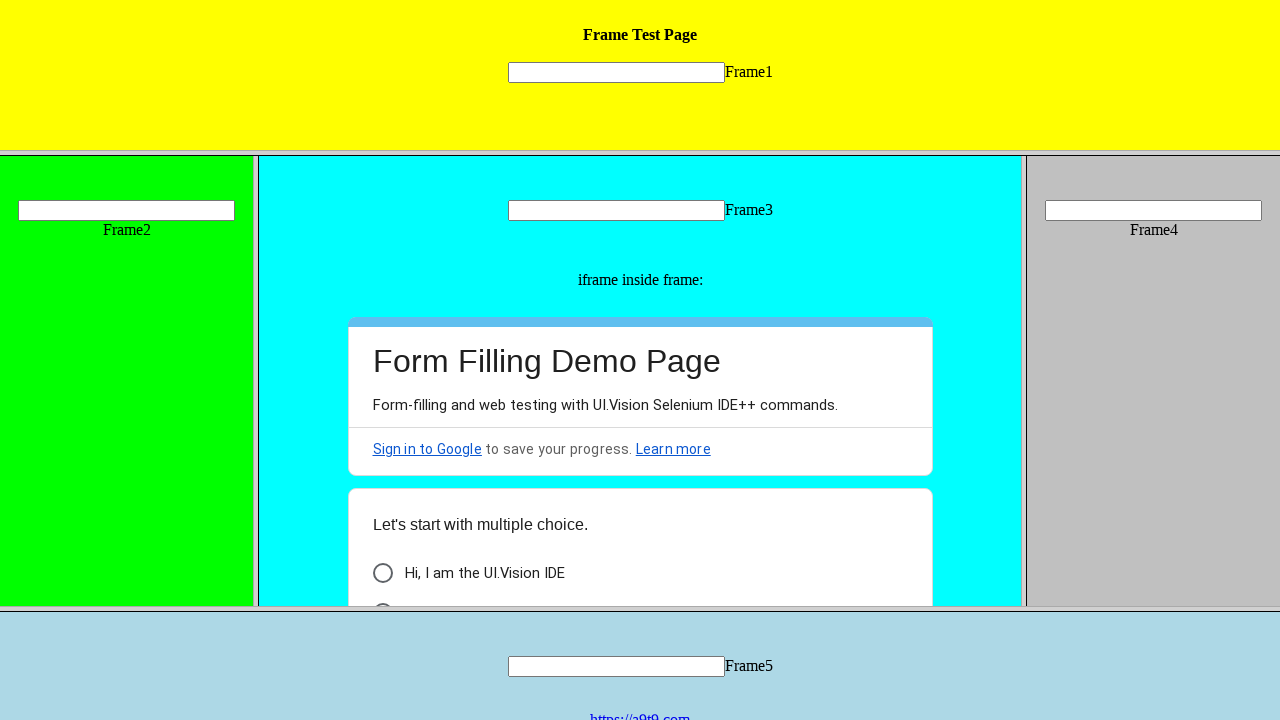

Located inner frame with src='frame_1.html'
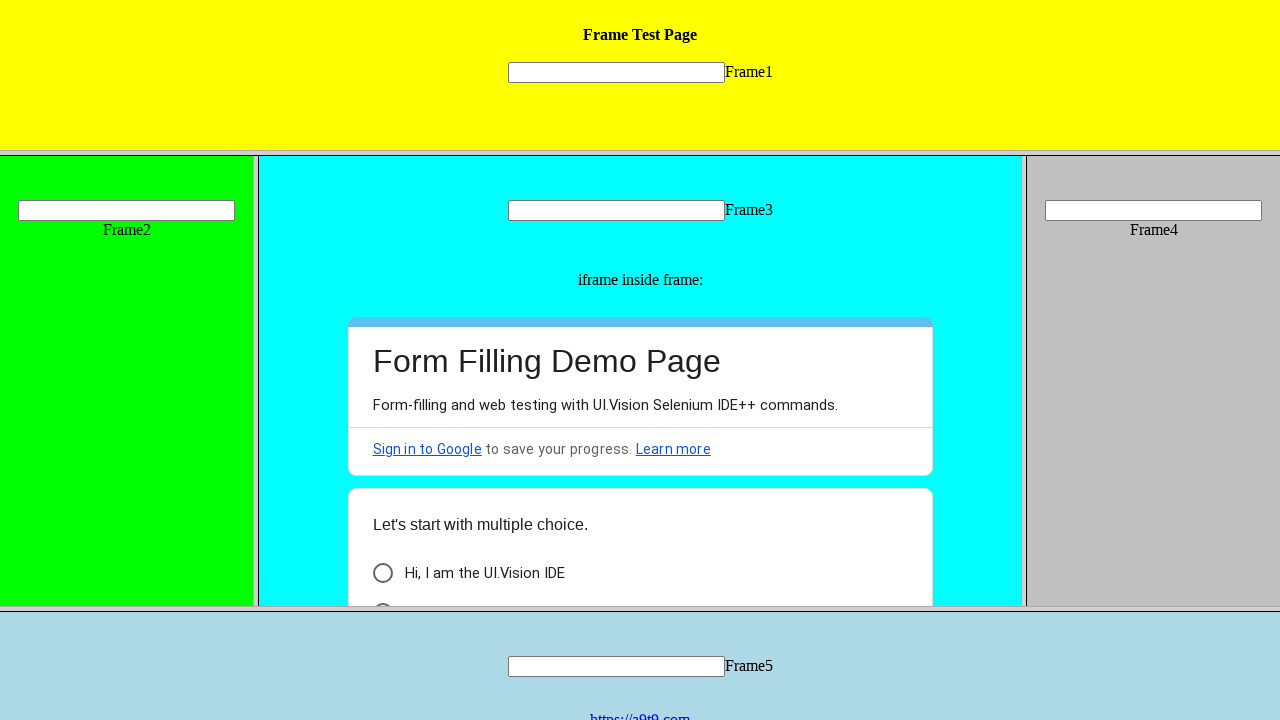

Filled text input field within iframe with '11111' on frame[src='frame_1.html'] >> internal:control=enter-frame >> input[name='mytext1
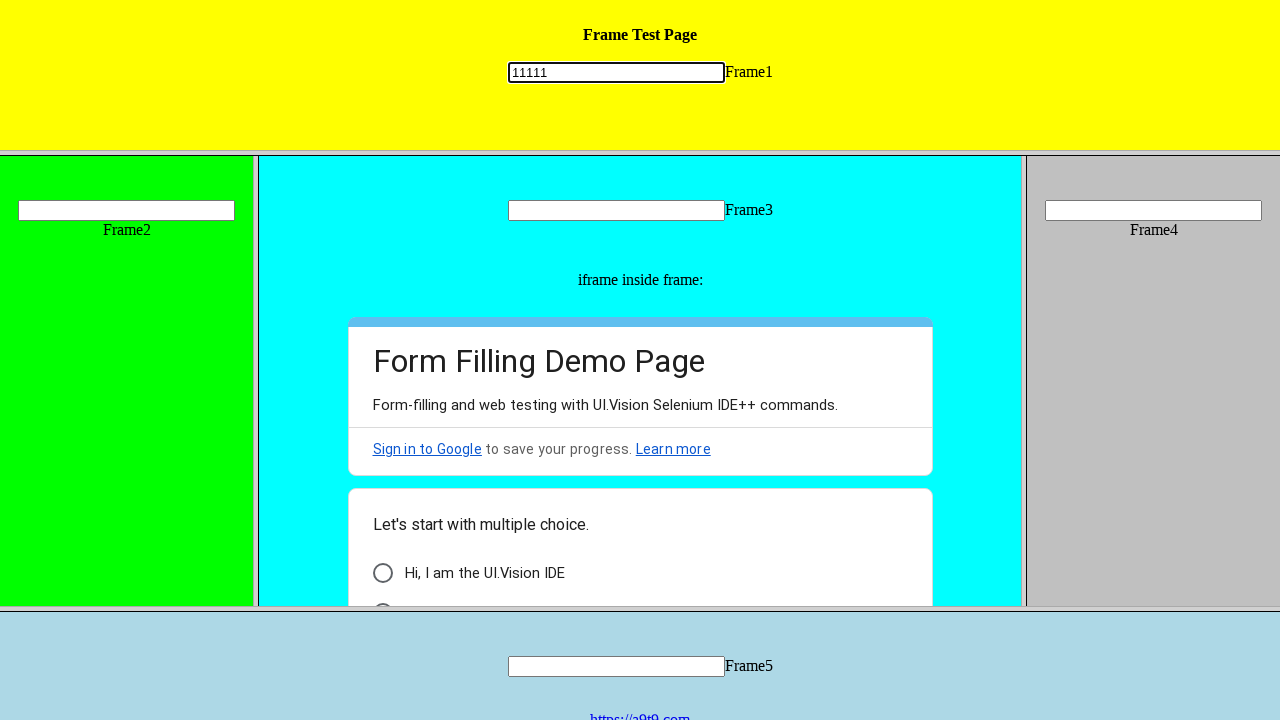

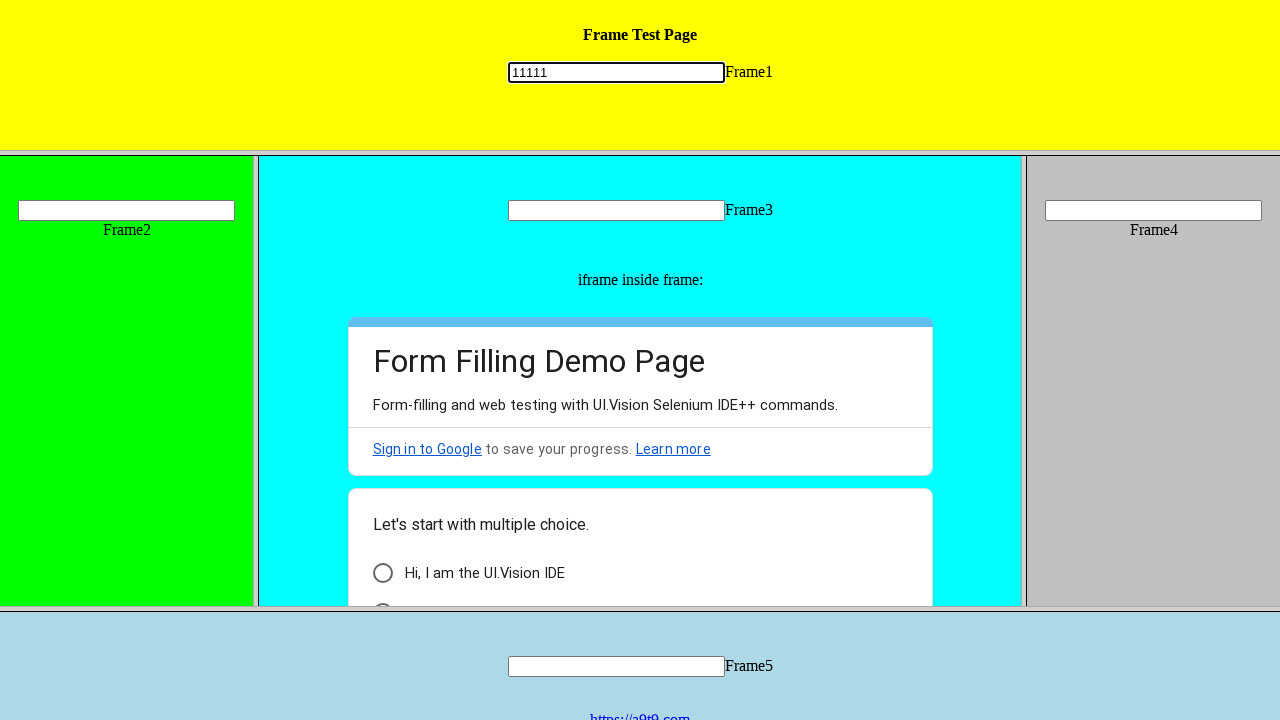